Navigates to the login practice page and verifies the page loads by checking the title

Starting URL: https://rahulshettyacademy.com/loginpagePractise/

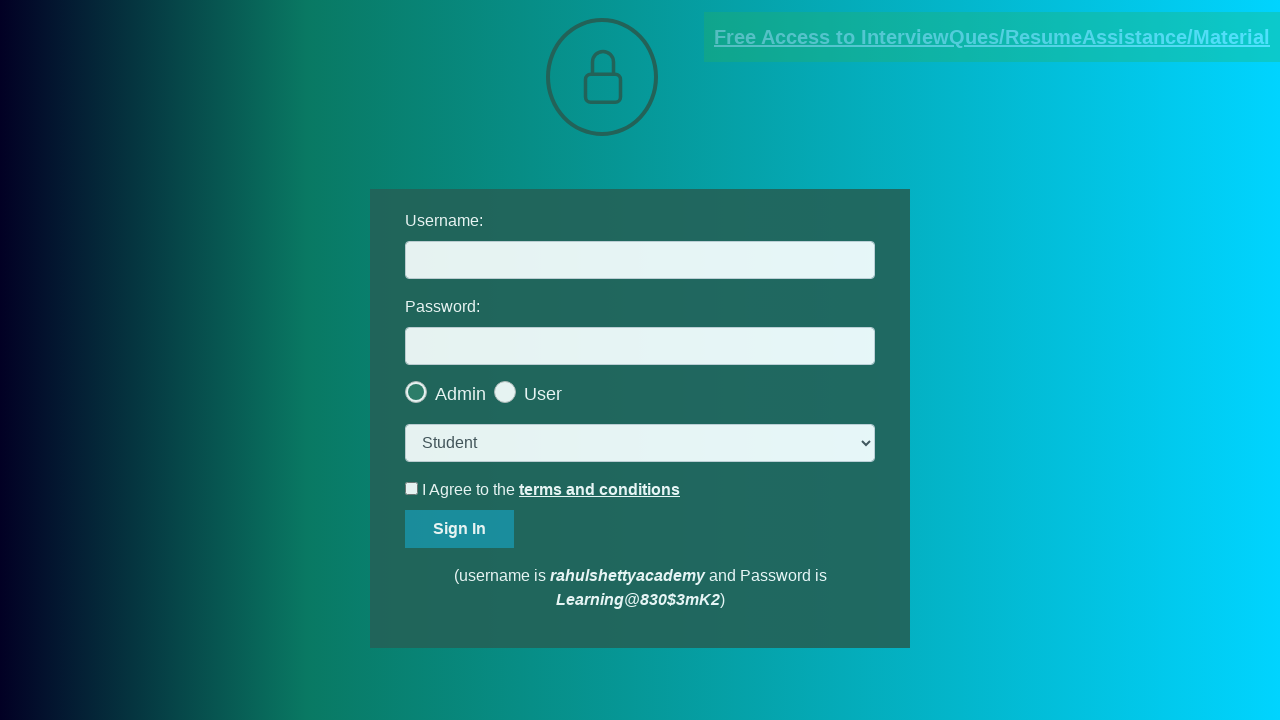

Waited for page DOM content to load
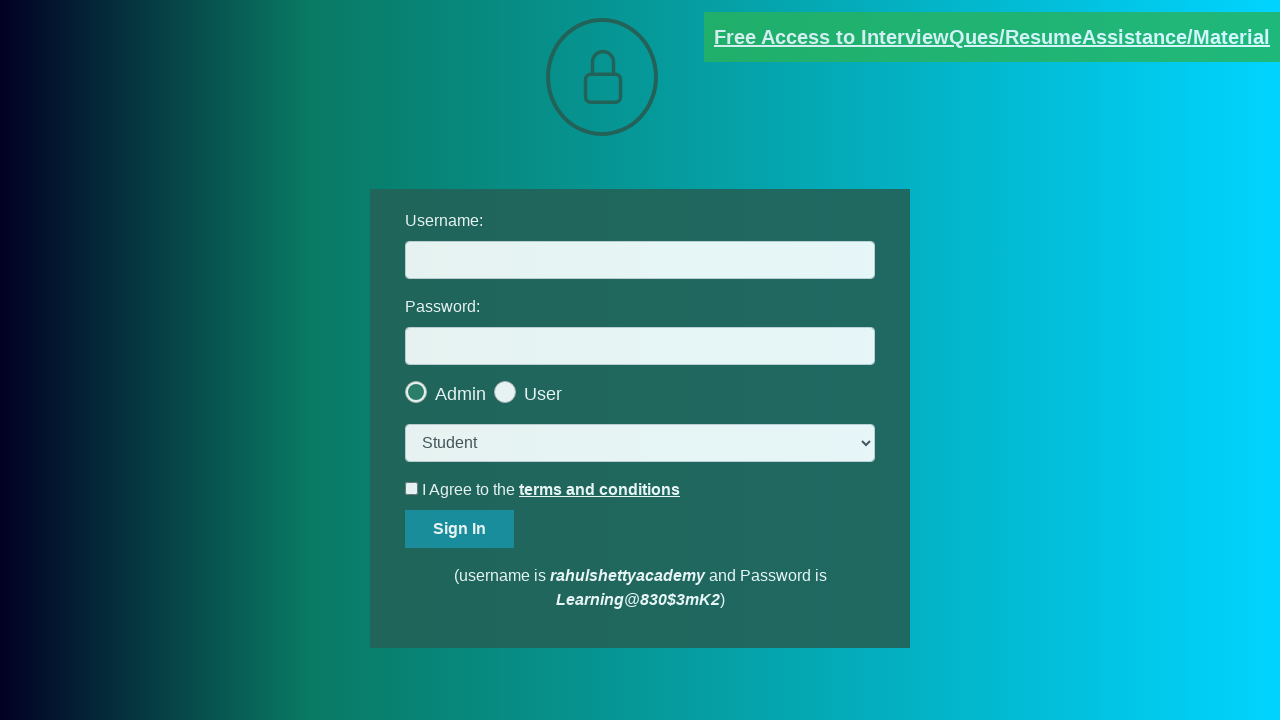

Retrieved page title: 'LoginPage Practise | Rahul Shetty Academy'
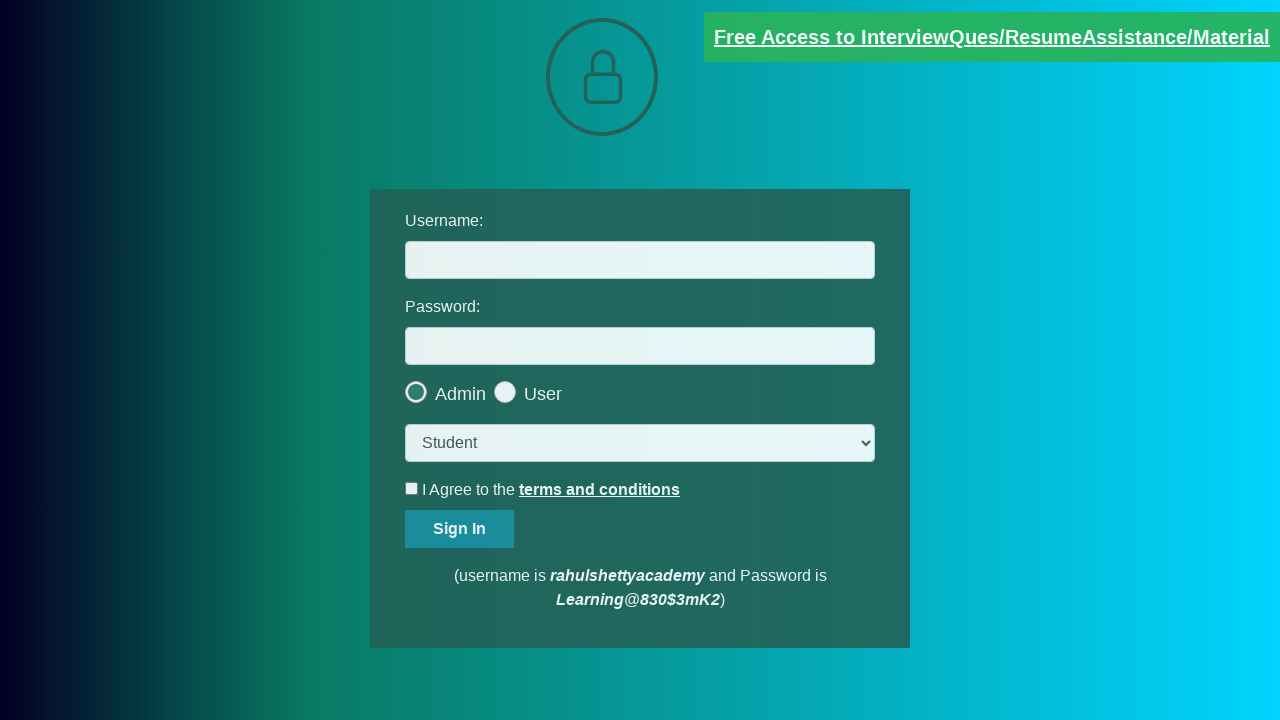

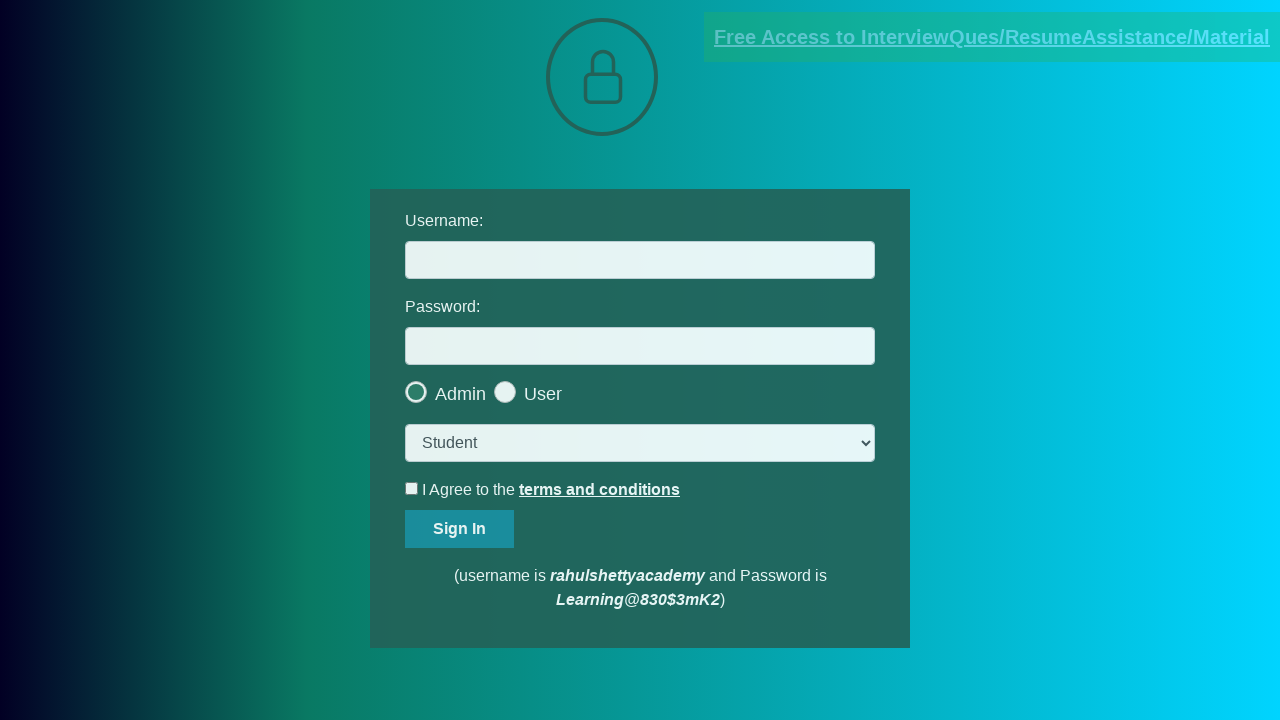